Tests the disappearing elements page by reloading the page multiple times and detecting which list elements appear or disappear between page reloads.

Starting URL: https://the-internet.herokuapp.com/disappearing_elements

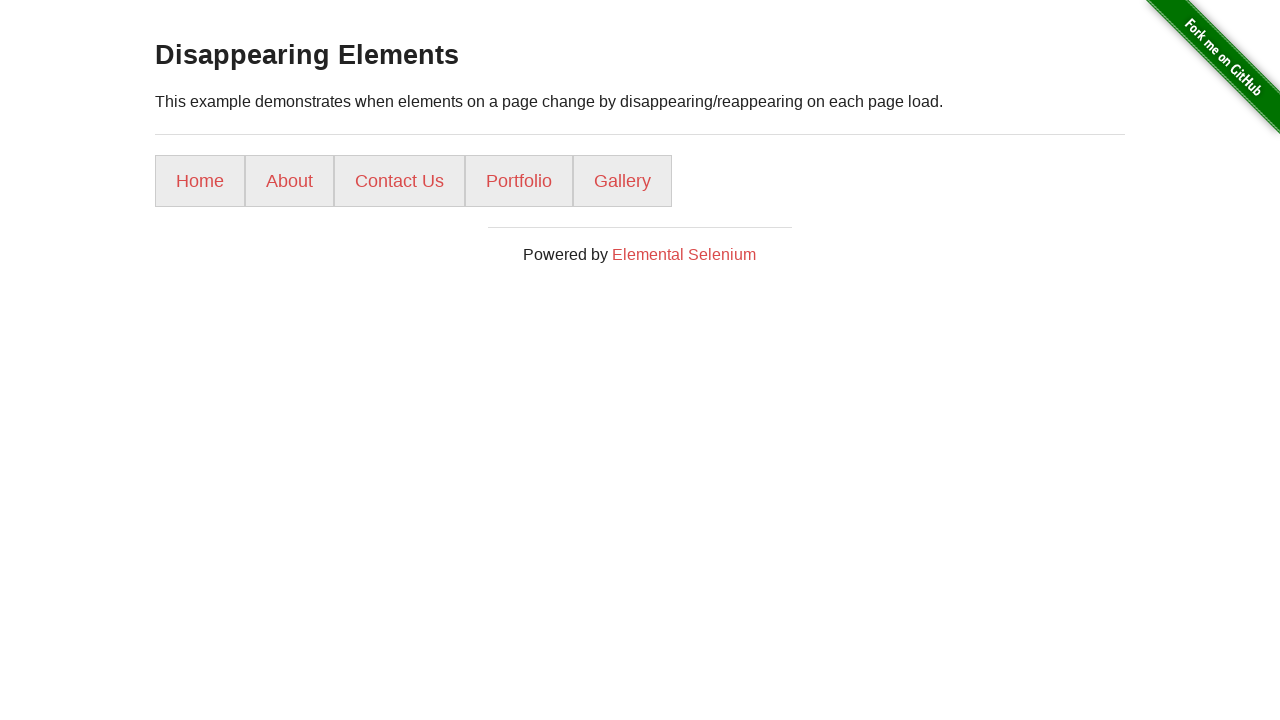

Waited for initial page load (domcontentloaded)
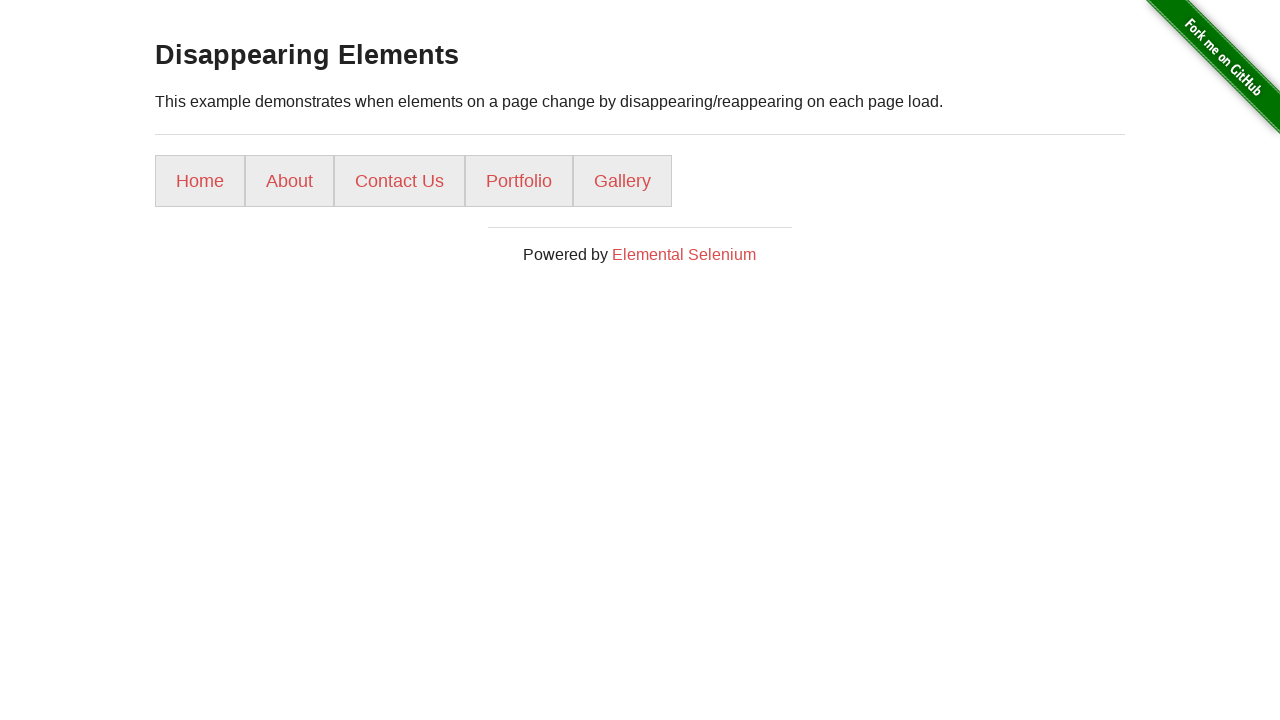

Retrieved initial list of elements from page
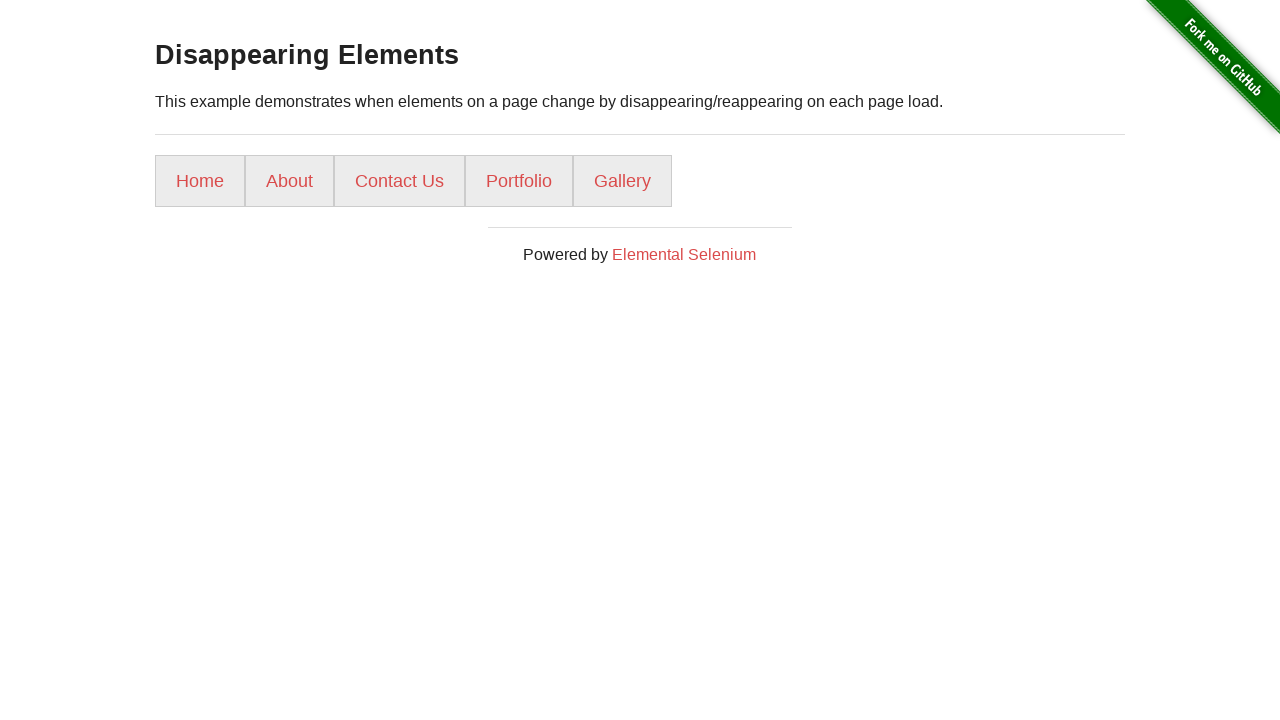

Reloaded page (iteration 1/4)
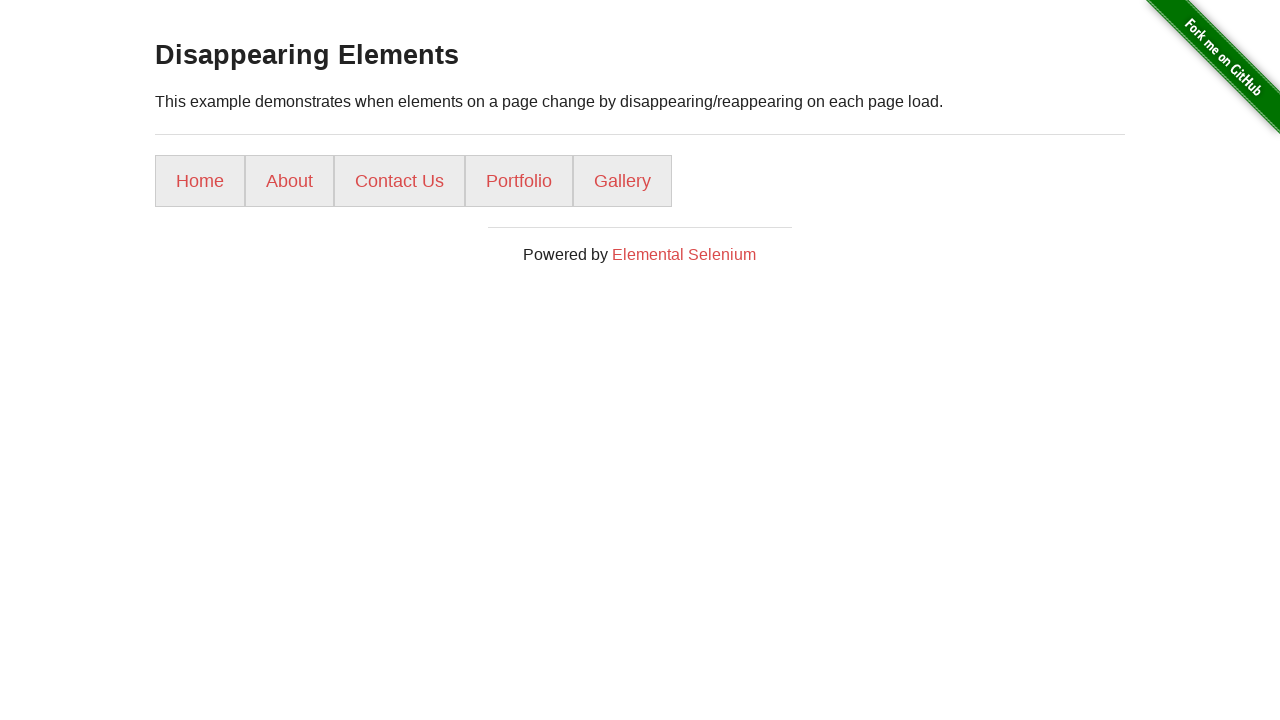

Waited for page load after reload
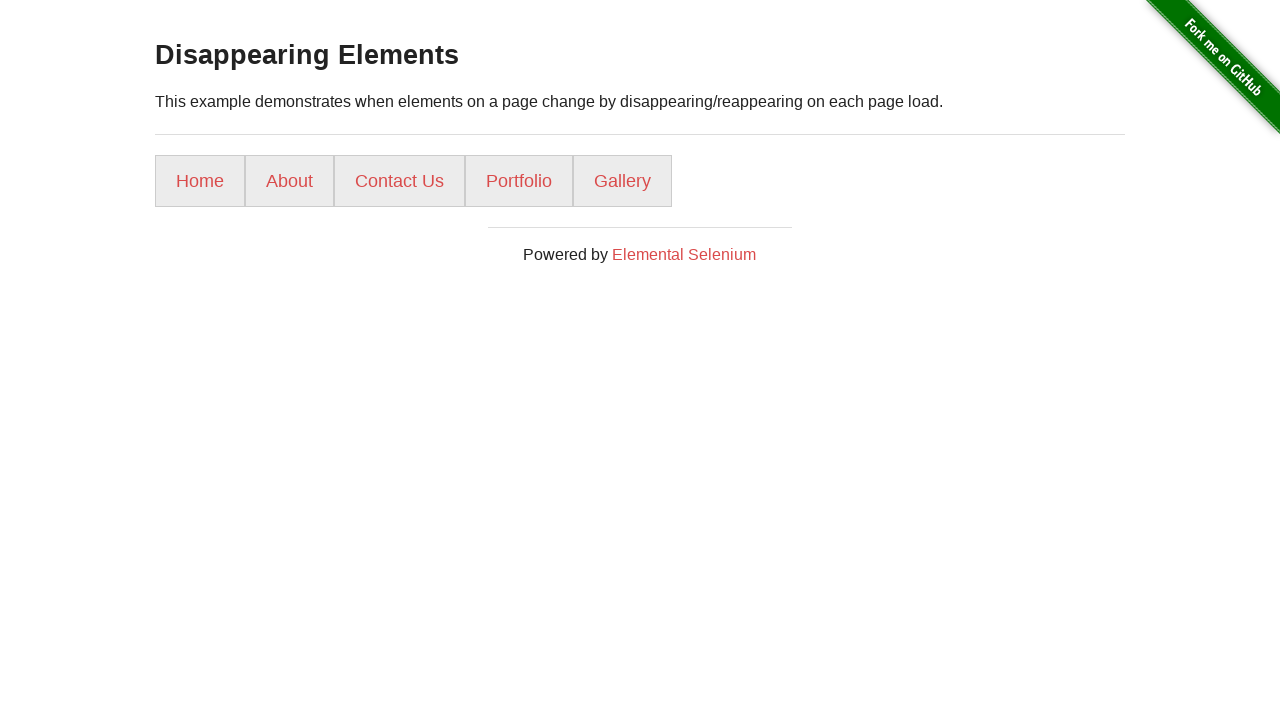

Retrieved updated list of elements after reload
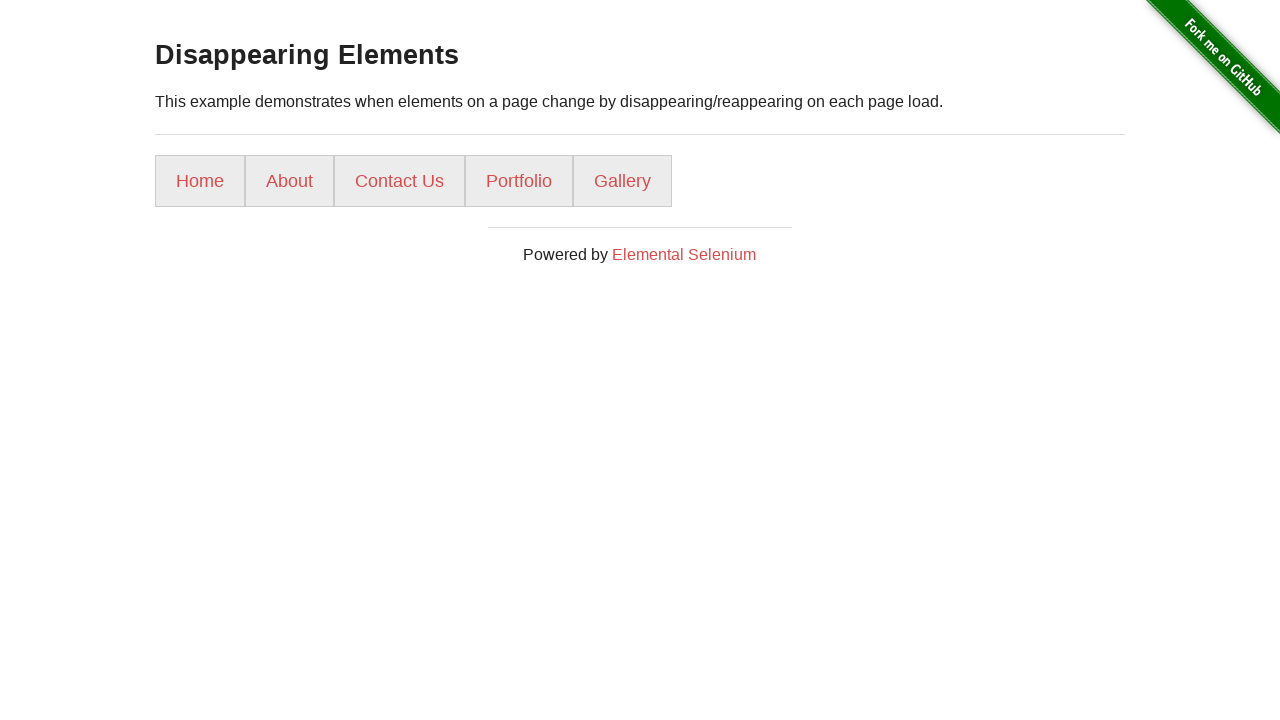

Updated reference list for next iteration
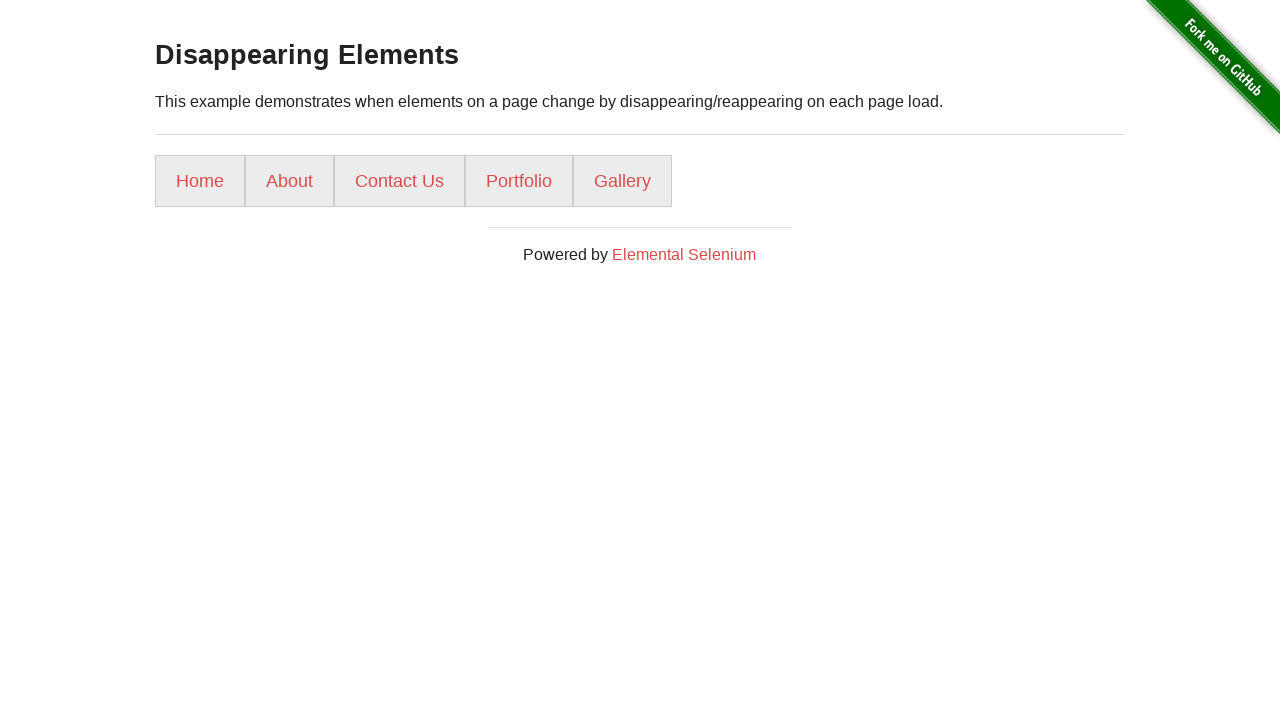

Reloaded page (iteration 2/4)
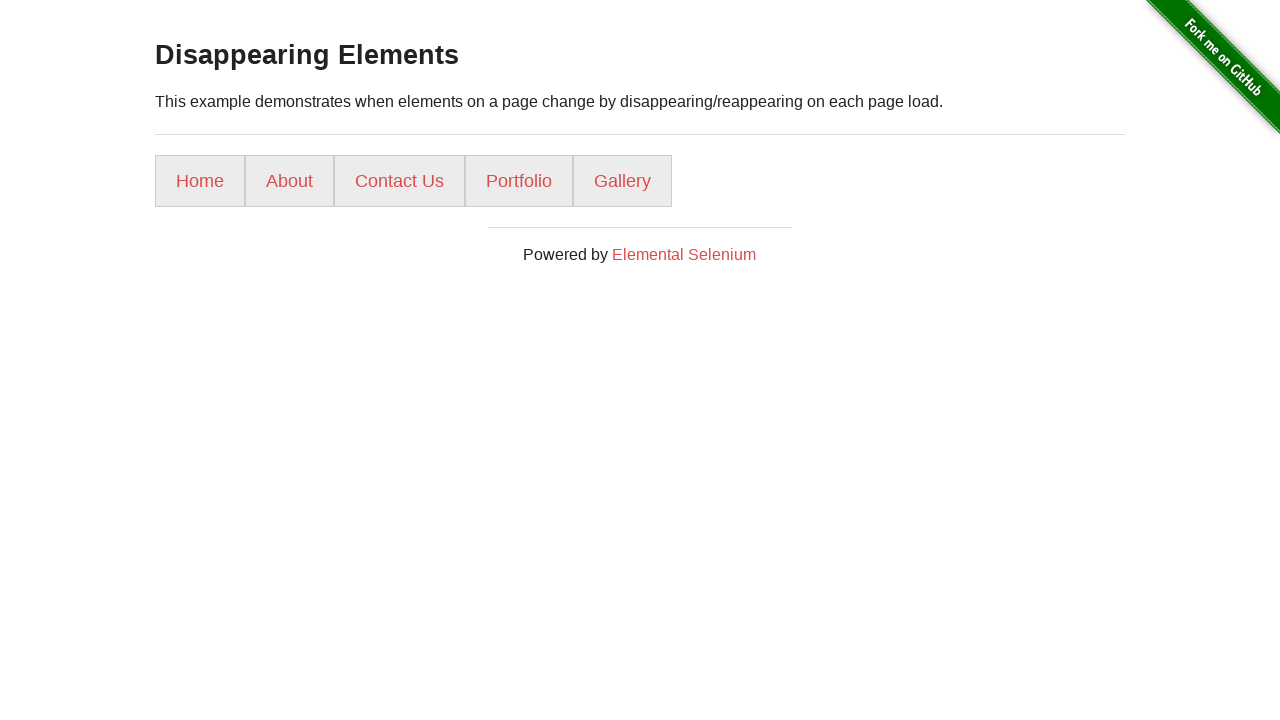

Waited for page load after reload
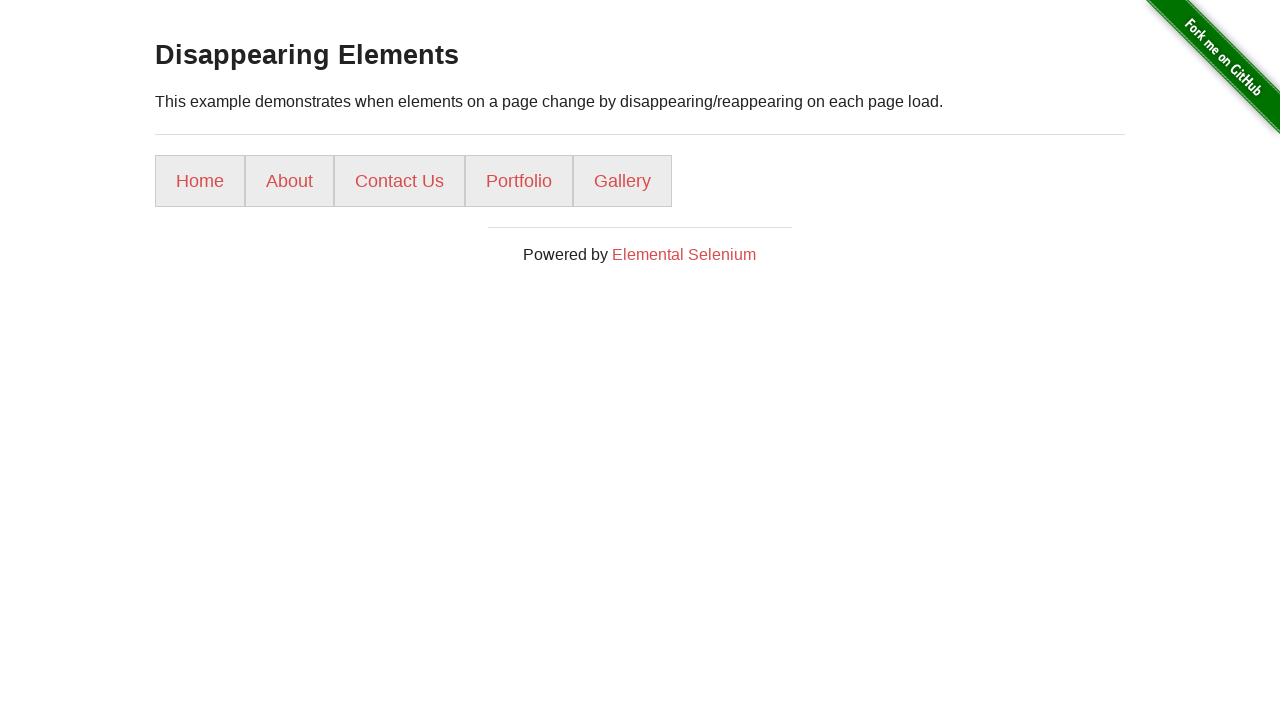

Retrieved updated list of elements after reload
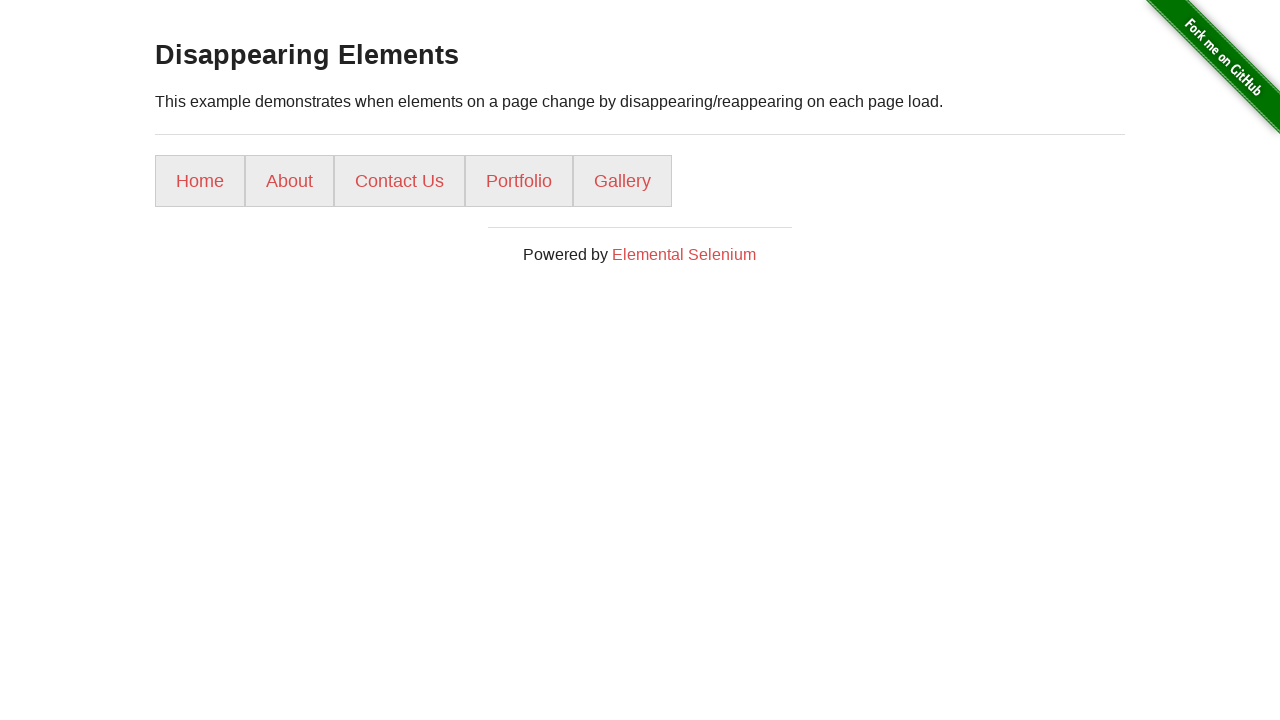

Updated reference list for next iteration
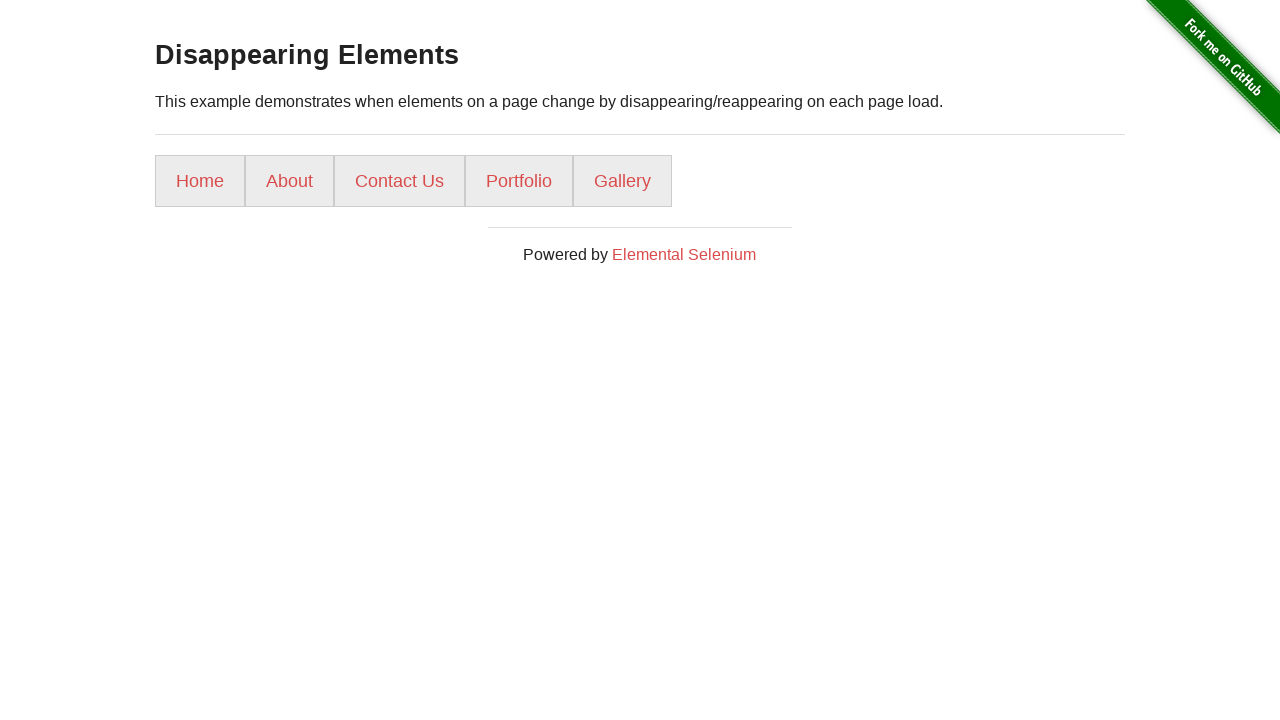

Reloaded page (iteration 3/4)
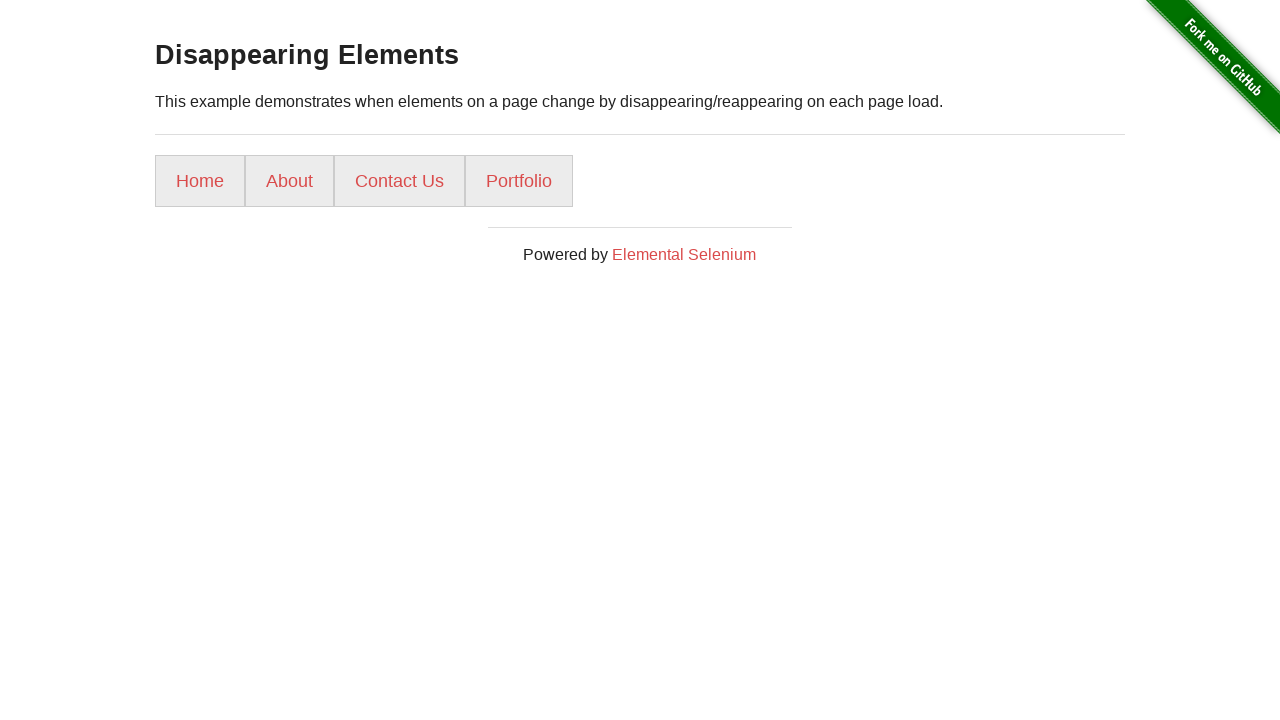

Waited for page load after reload
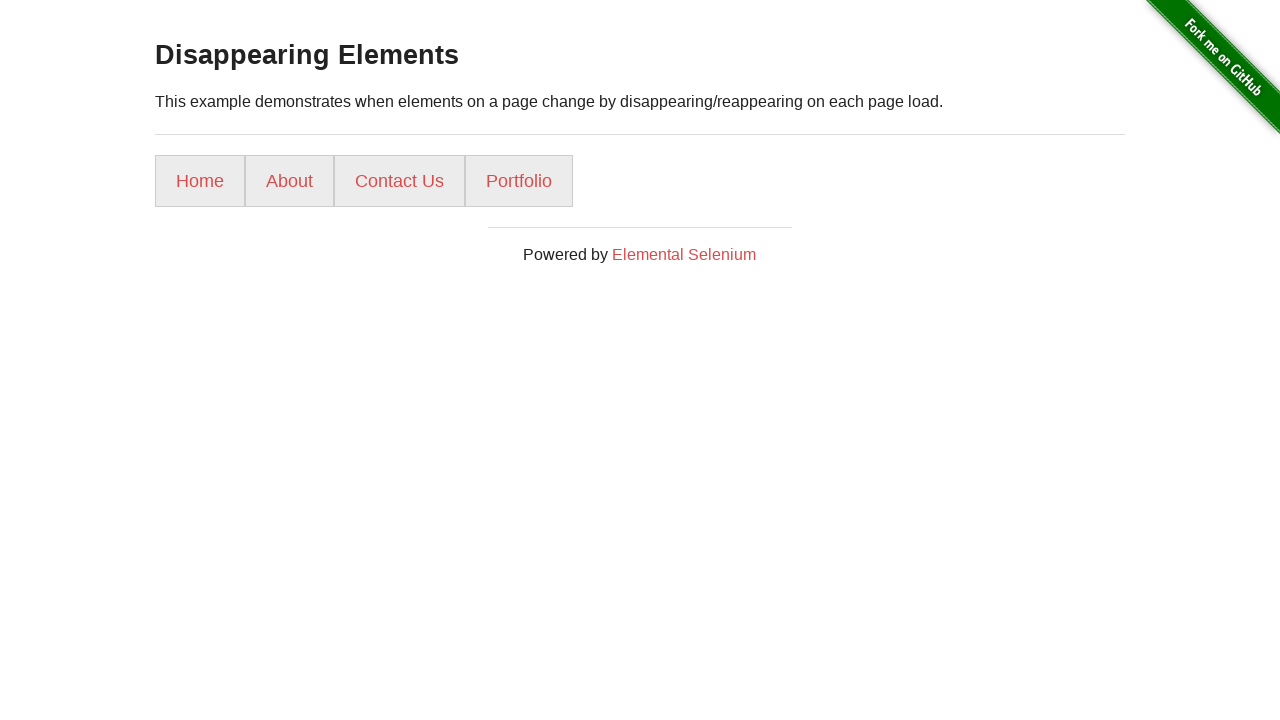

Retrieved updated list of elements after reload
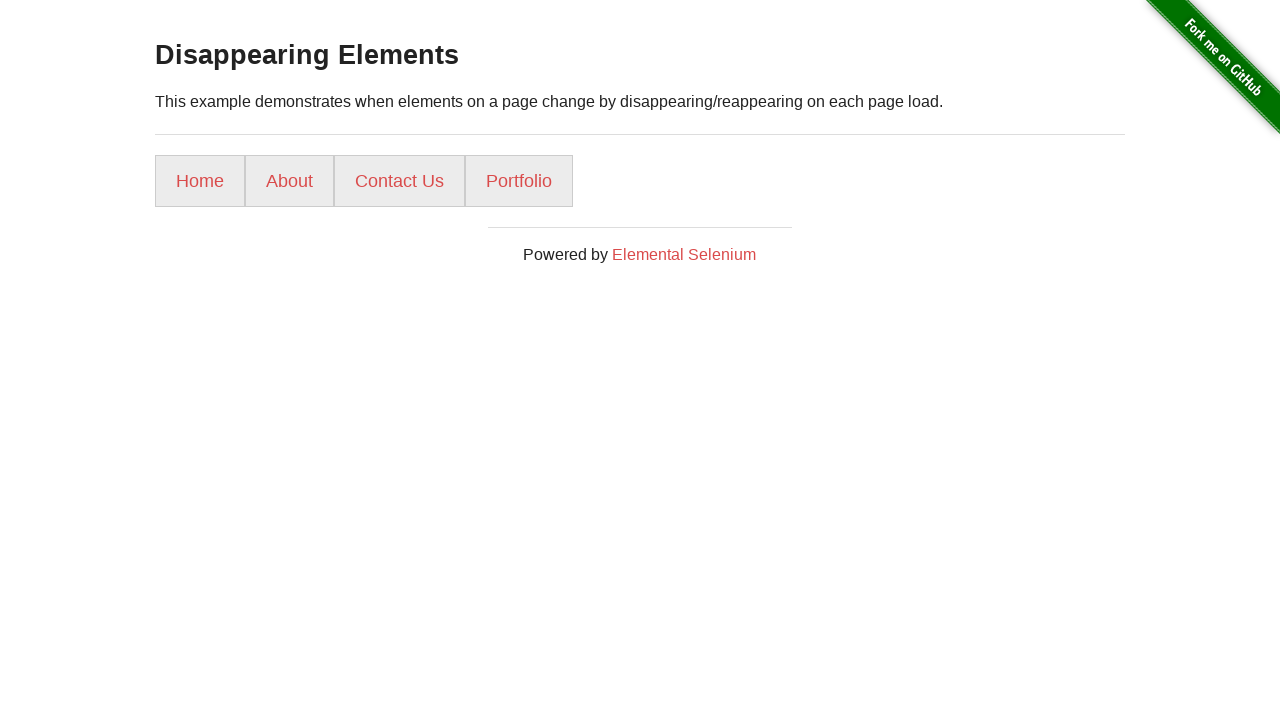

Detected element difference: {'Gallery'}
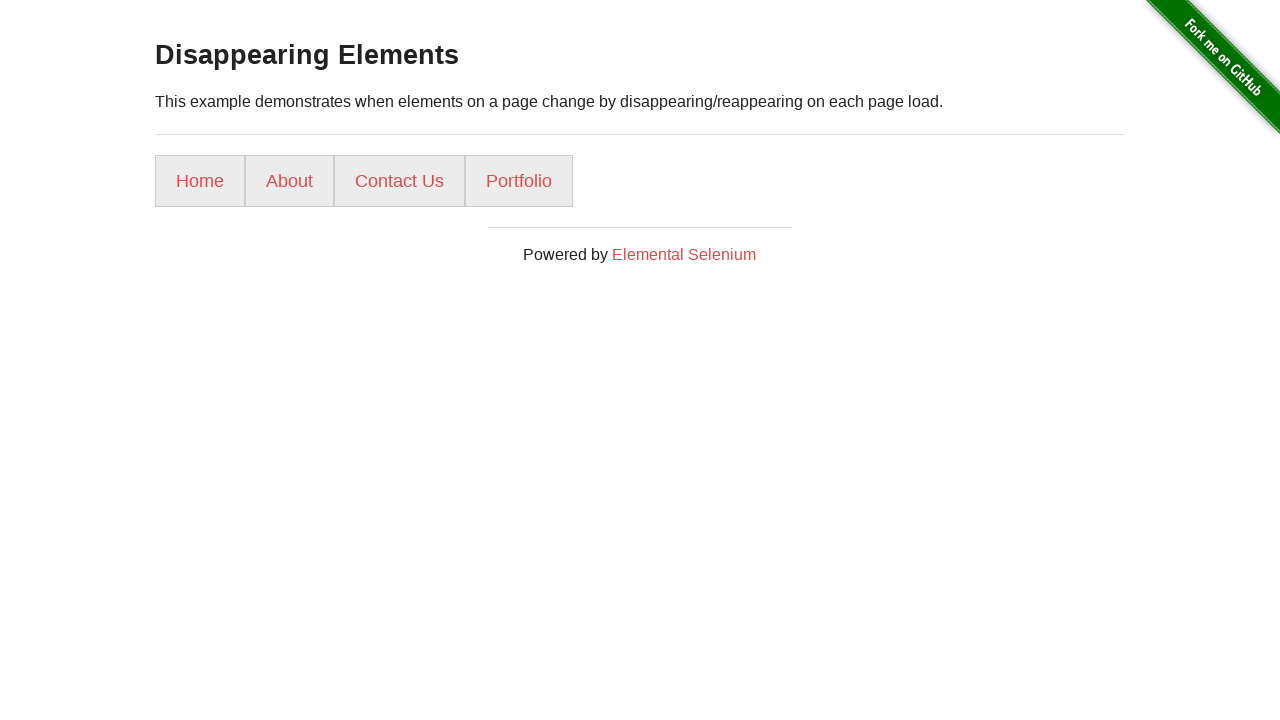

Assertion passed: element lists are different
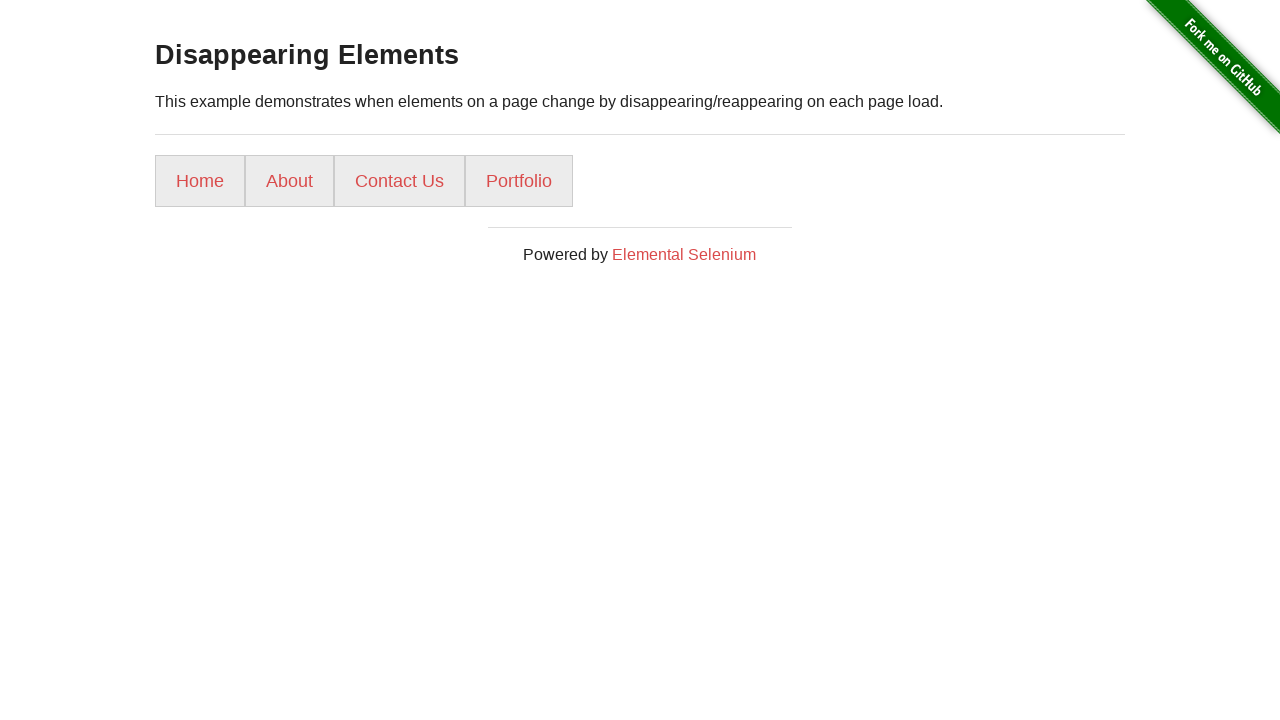

Updated reference list for next iteration
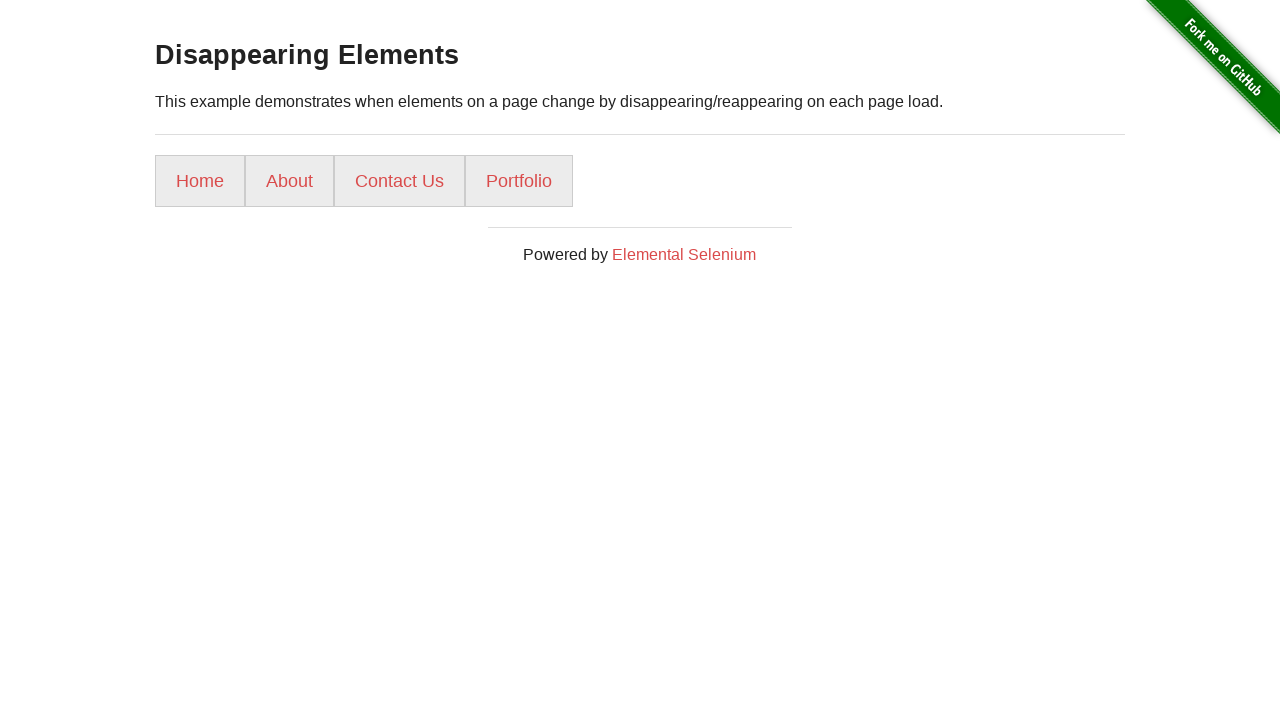

Reloaded page (iteration 4/4)
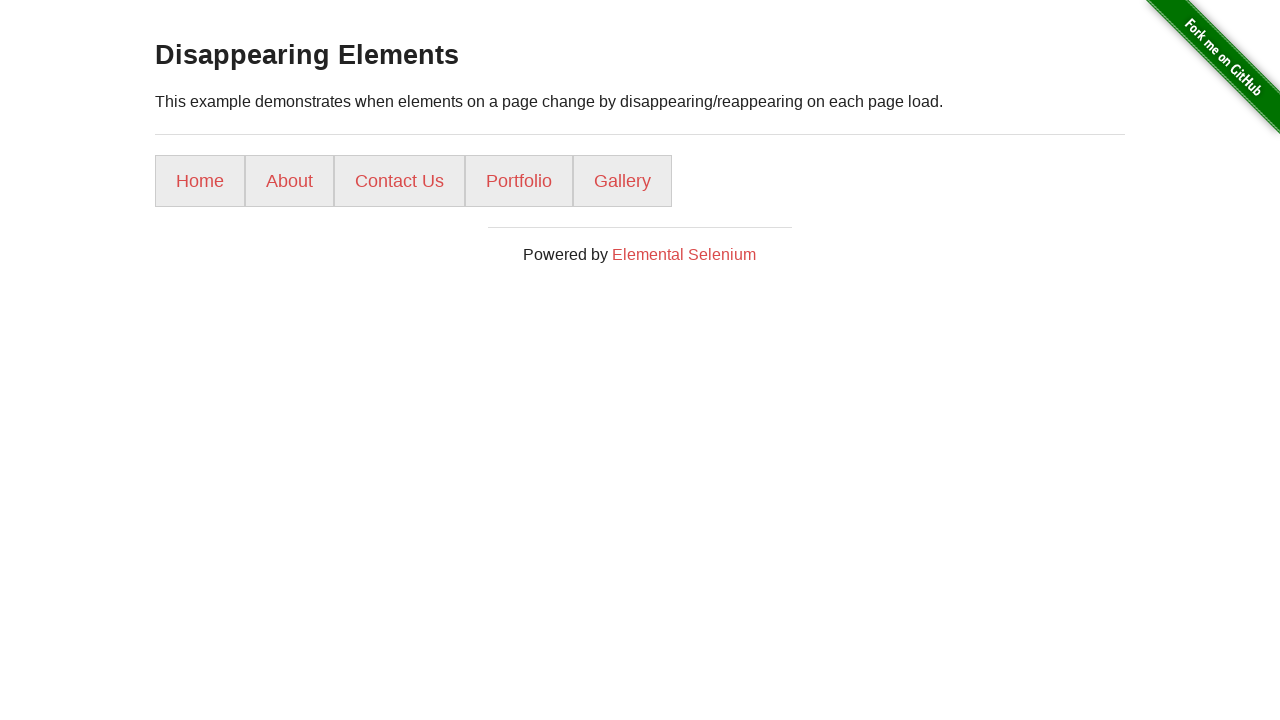

Waited for page load after reload
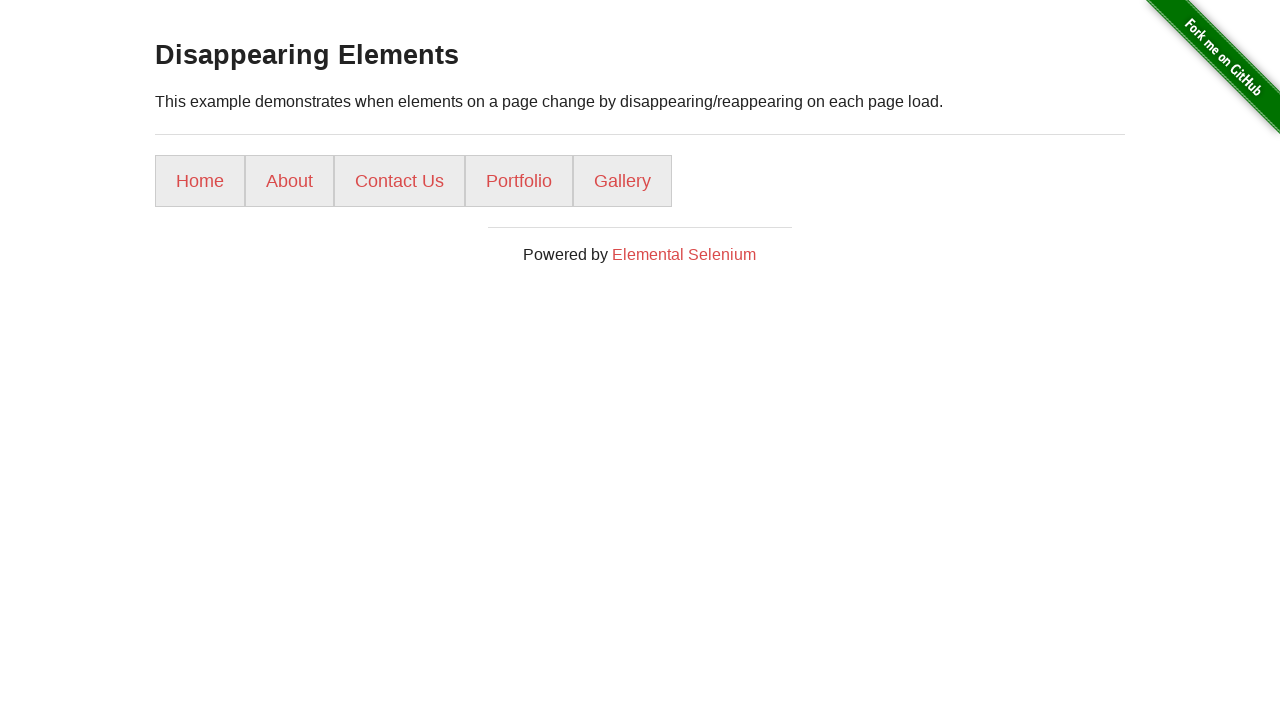

Retrieved updated list of elements after reload
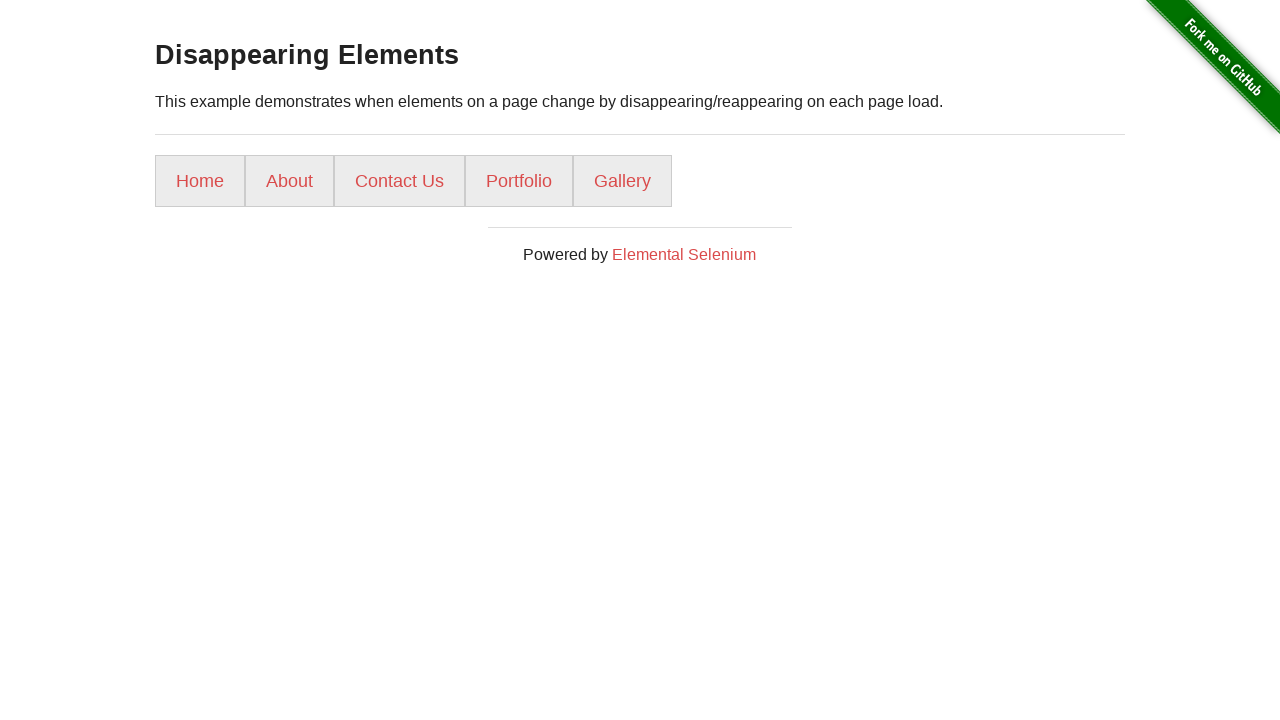

Detected element difference: {'Gallery'}
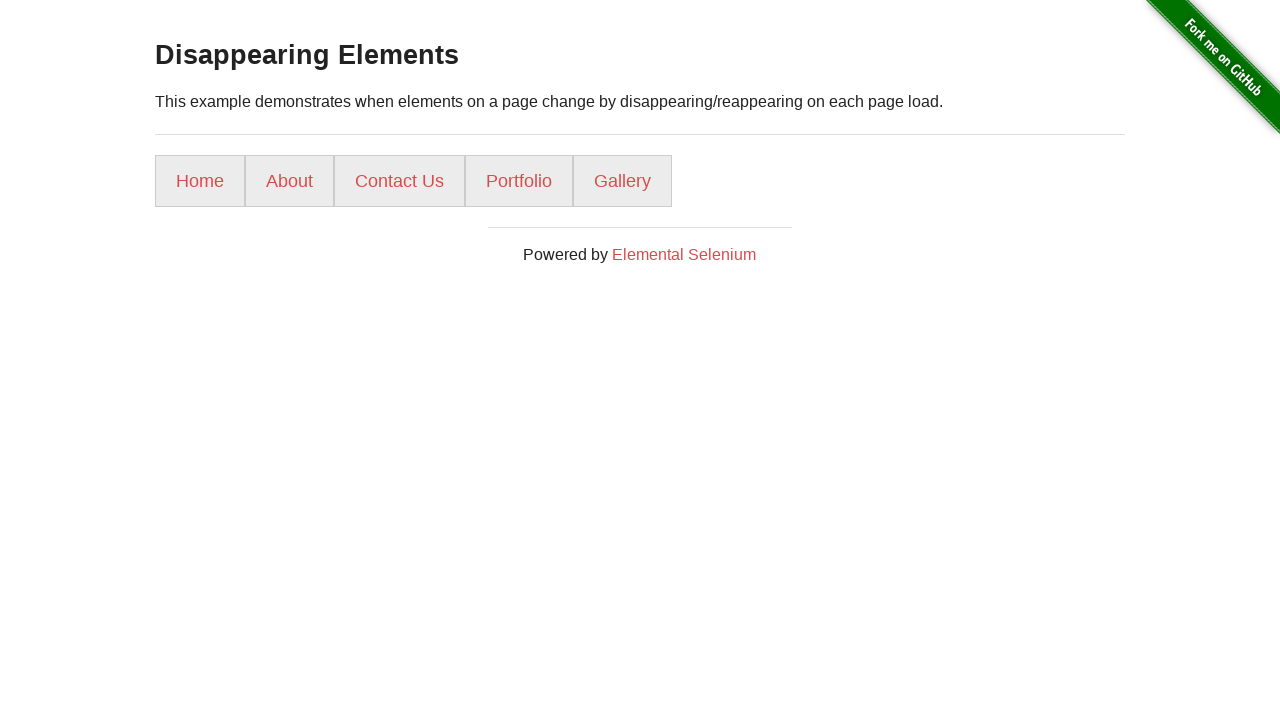

Assertion passed: element lists are different
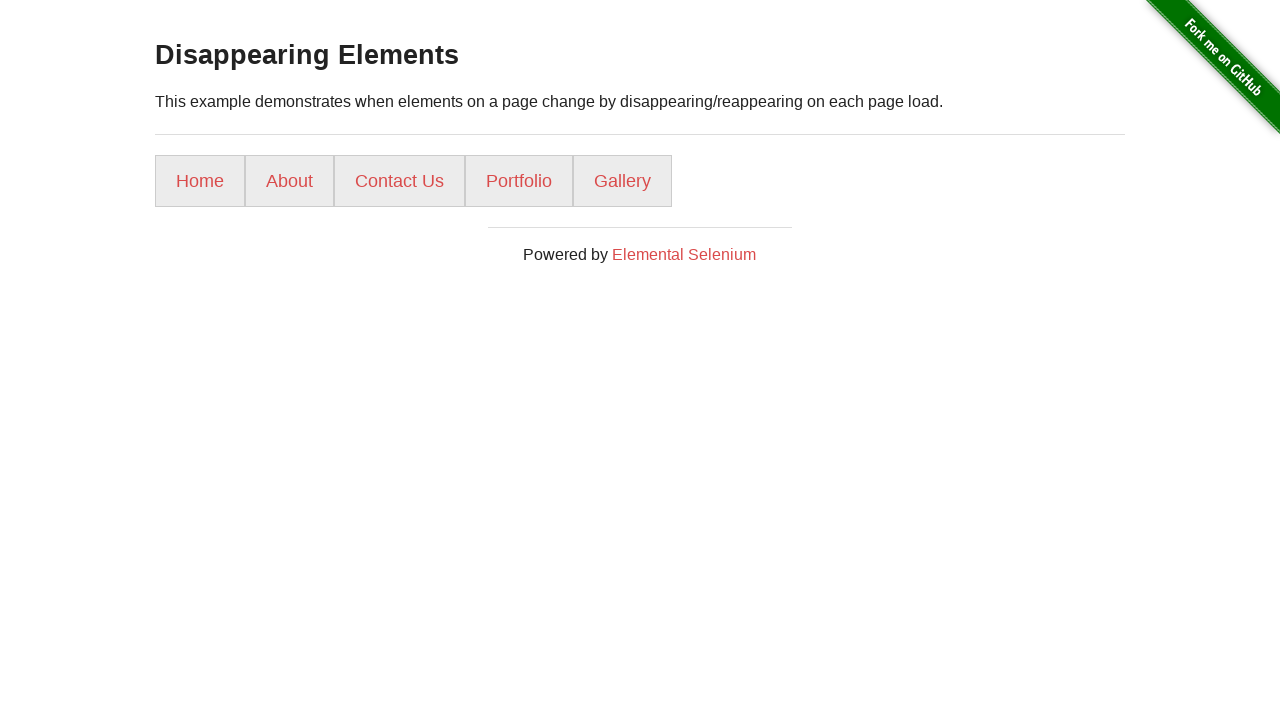

Updated reference list for next iteration
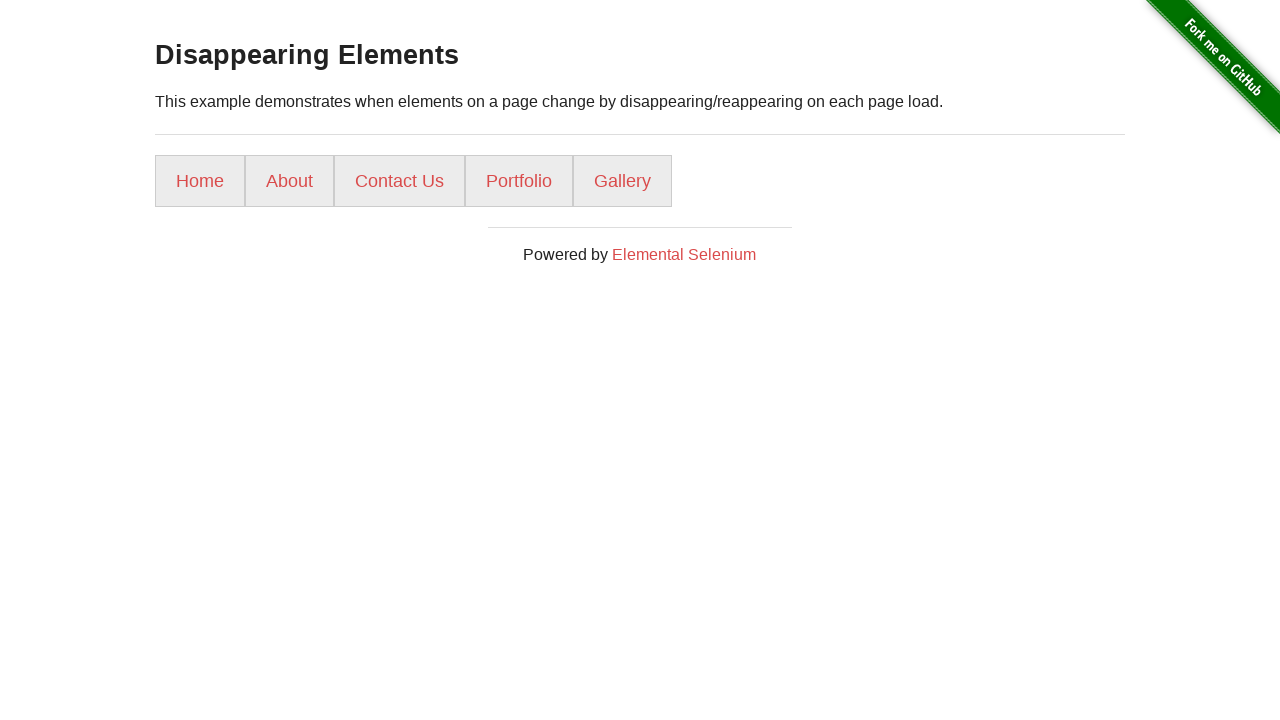

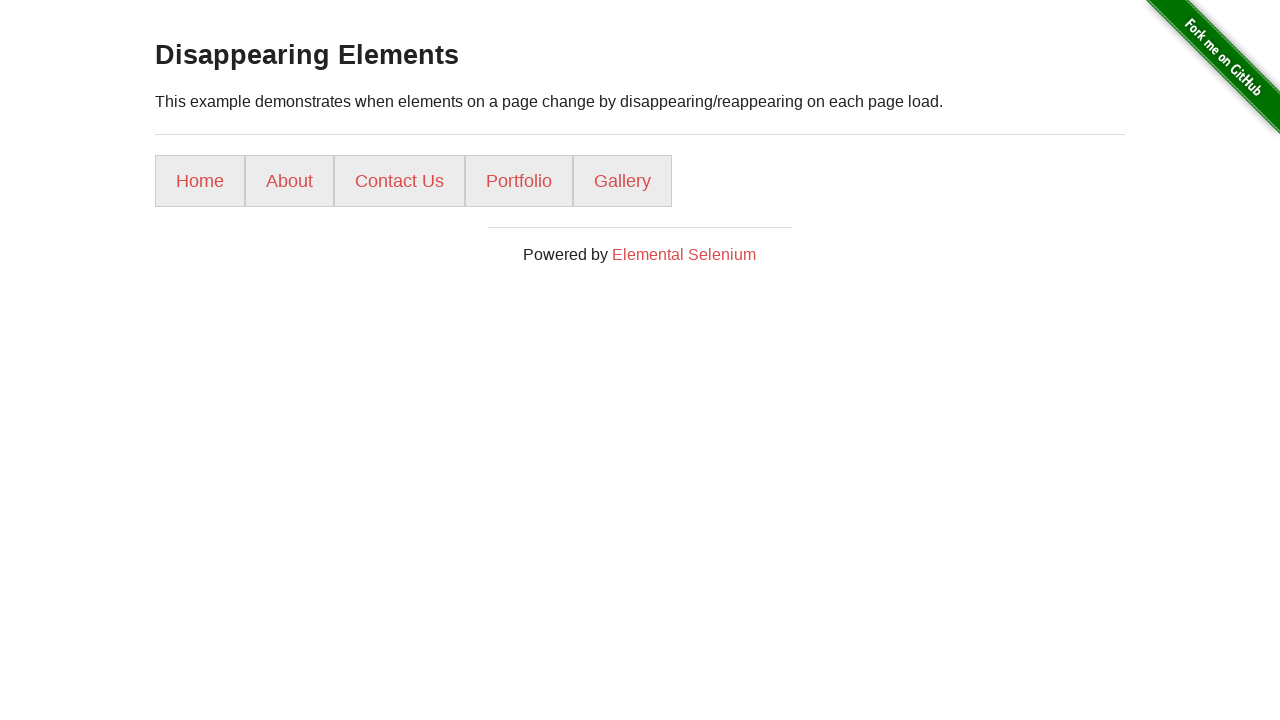